Navigates to Mars news page and waits for news content to load, verifying the page structure is present

Starting URL: https://data-class-mars.s3.amazonaws.com/Mars/index.html

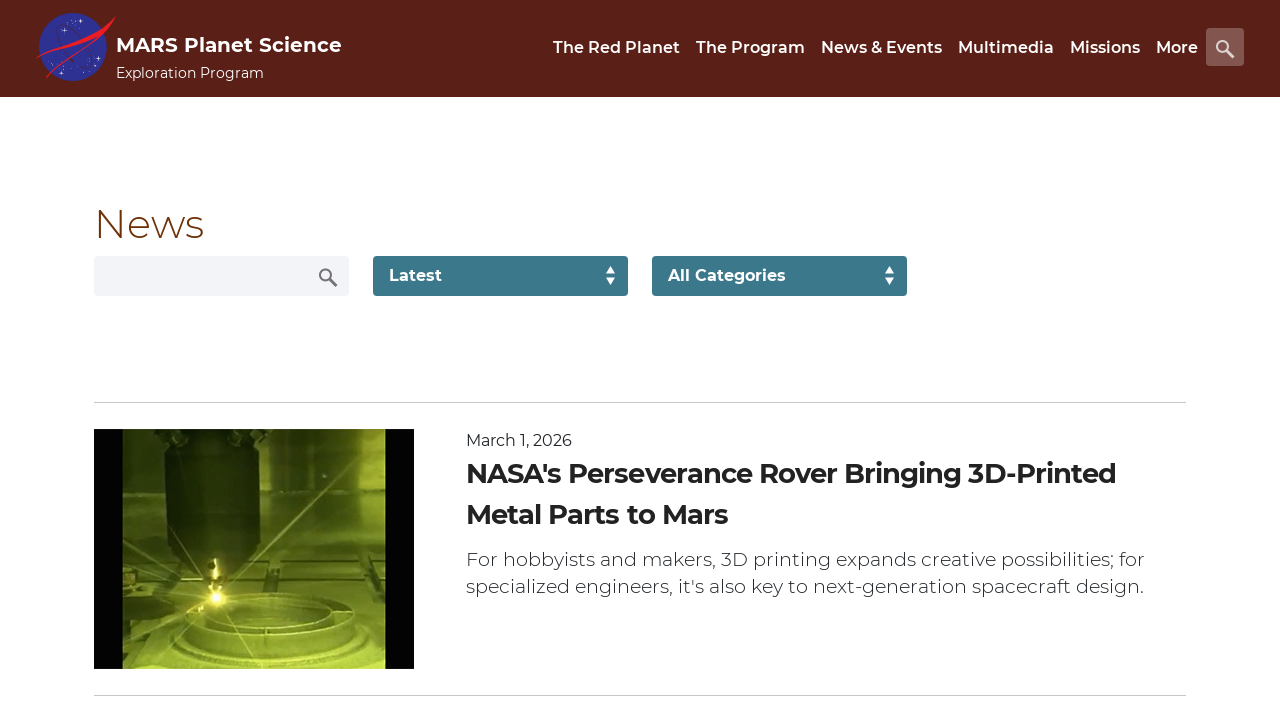

Navigated to Mars news page
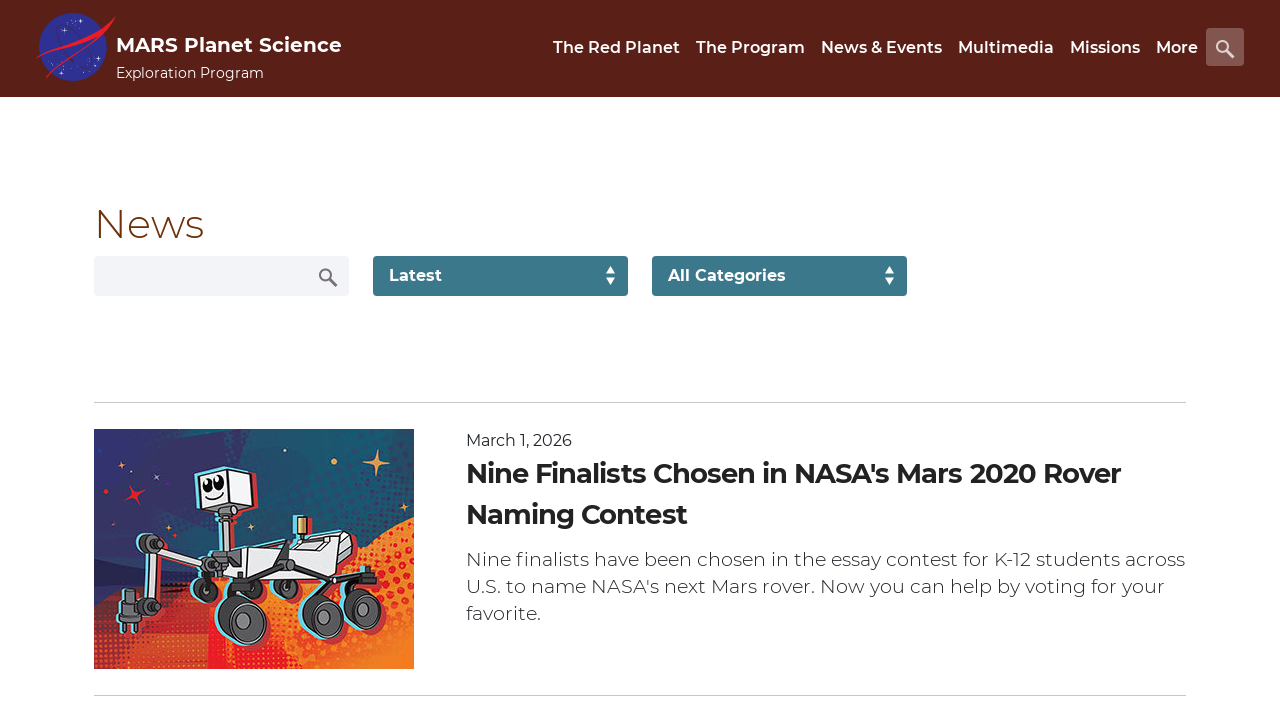

News list content loaded
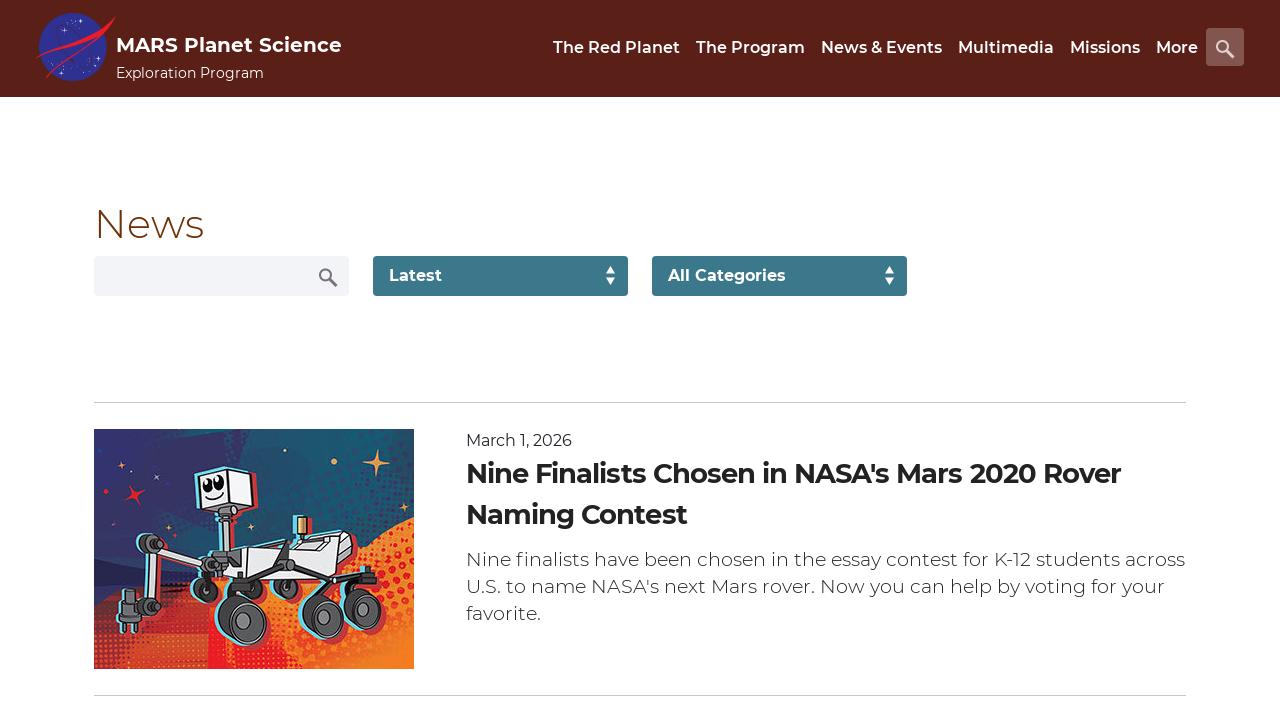

Content title element verified to be present
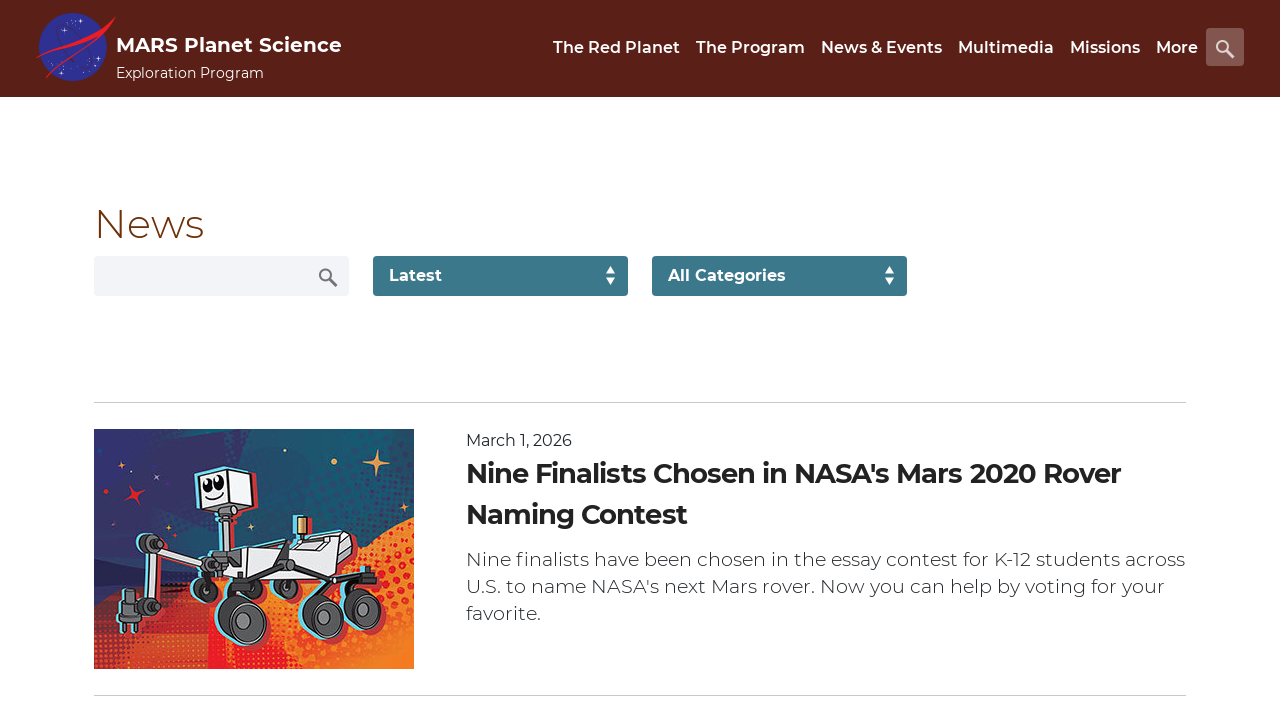

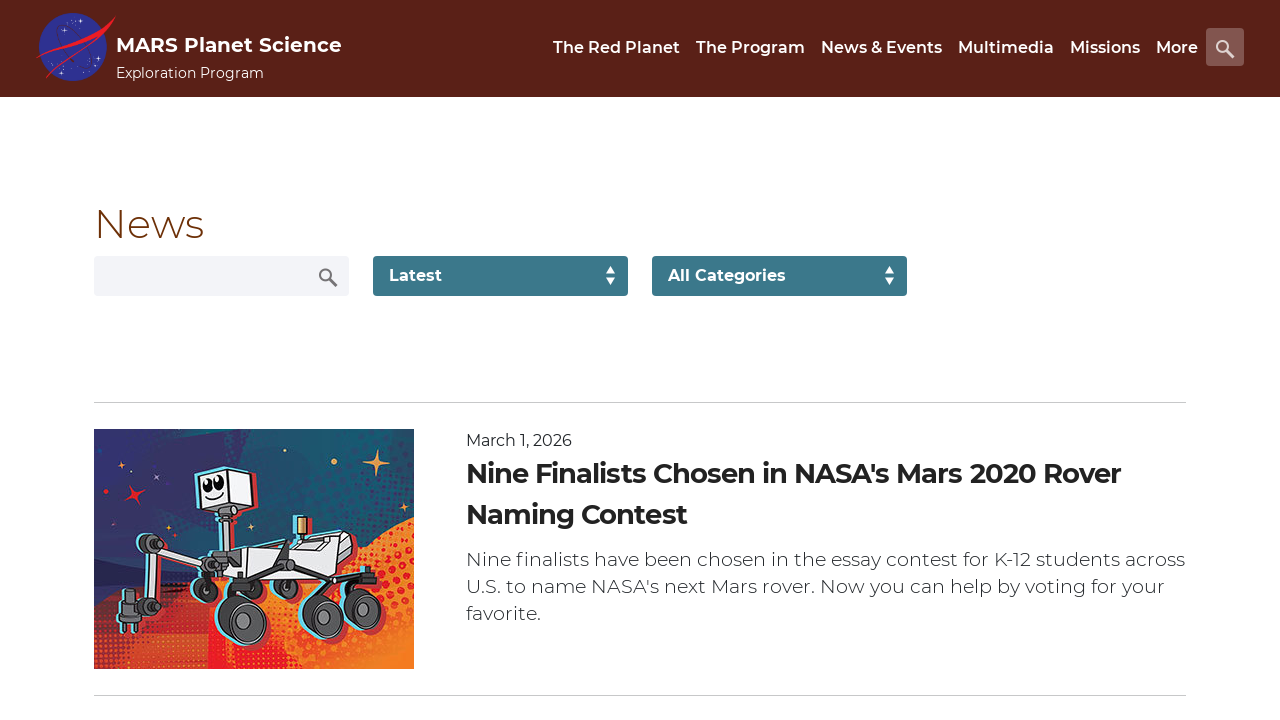